Tests JavaScript confirm dialog interaction by triggering a confirm alert and dismissing it

Starting URL: https://the-internet.herokuapp.com/javascript_alerts

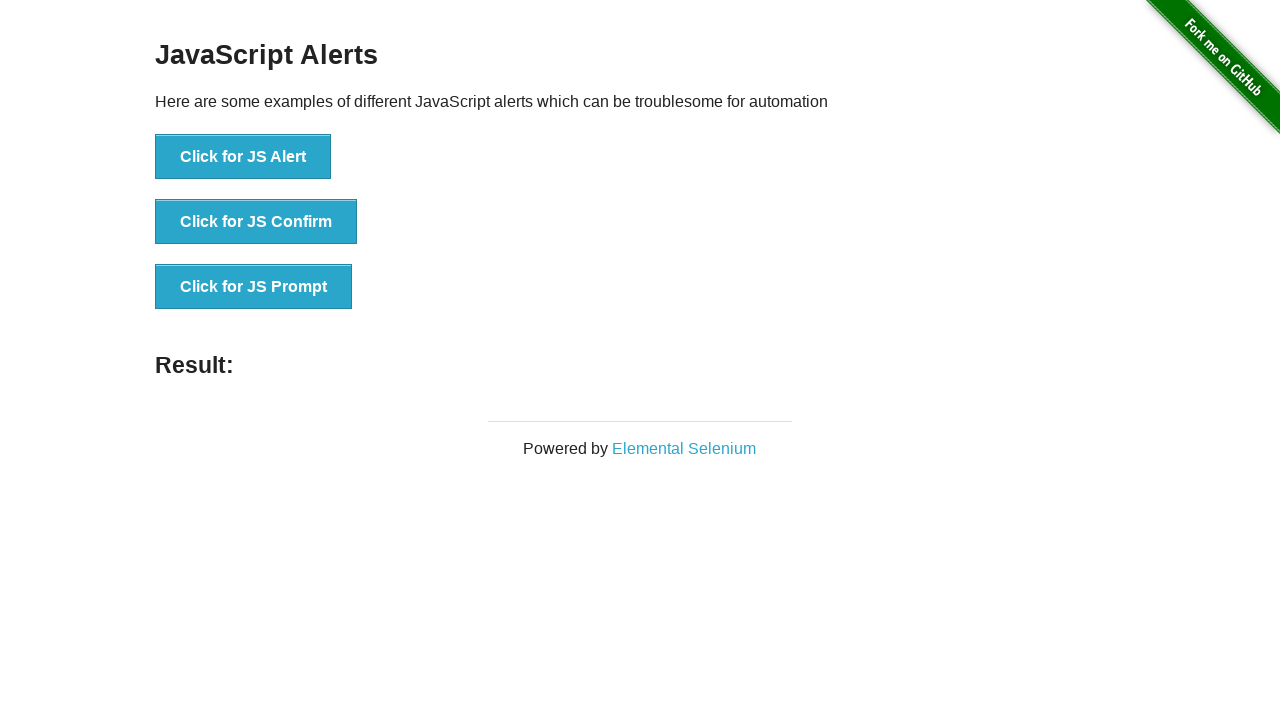

Clicked 'Click for JS Confirm' button to trigger confirm dialog at (256, 222) on text='Click for JS Confirm'
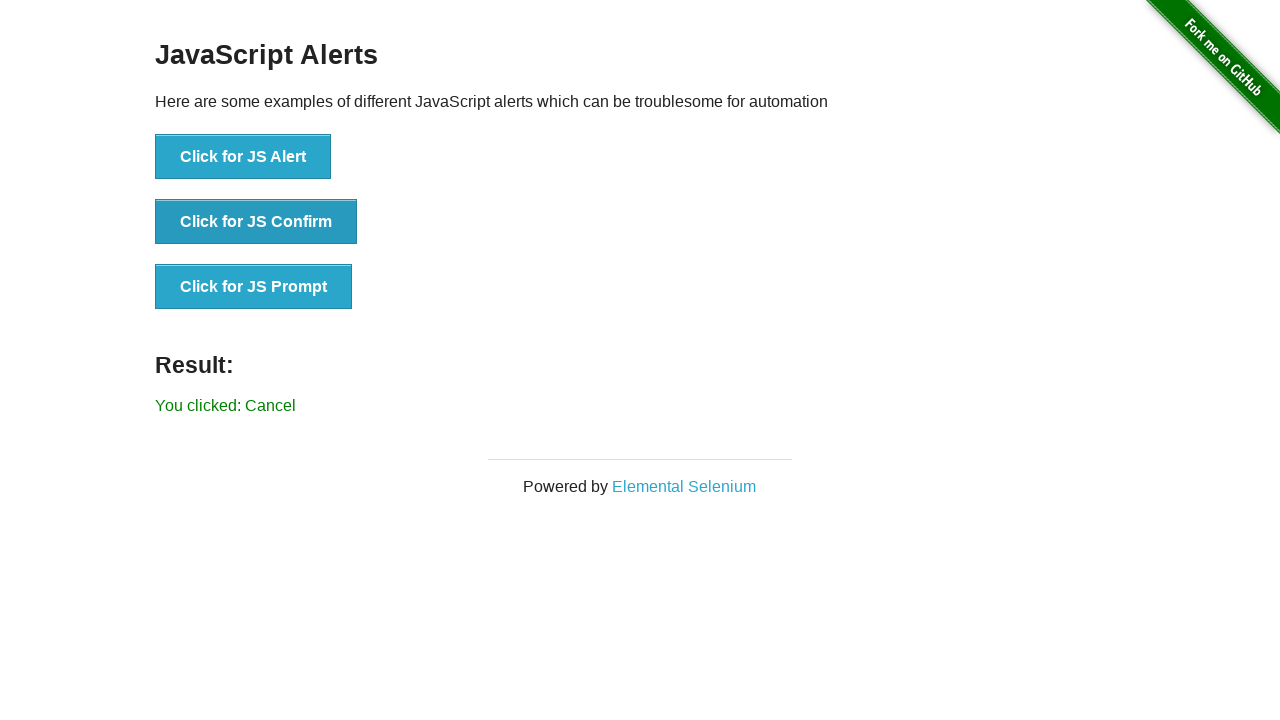

Set up dialog handler to dismiss confirm dialog
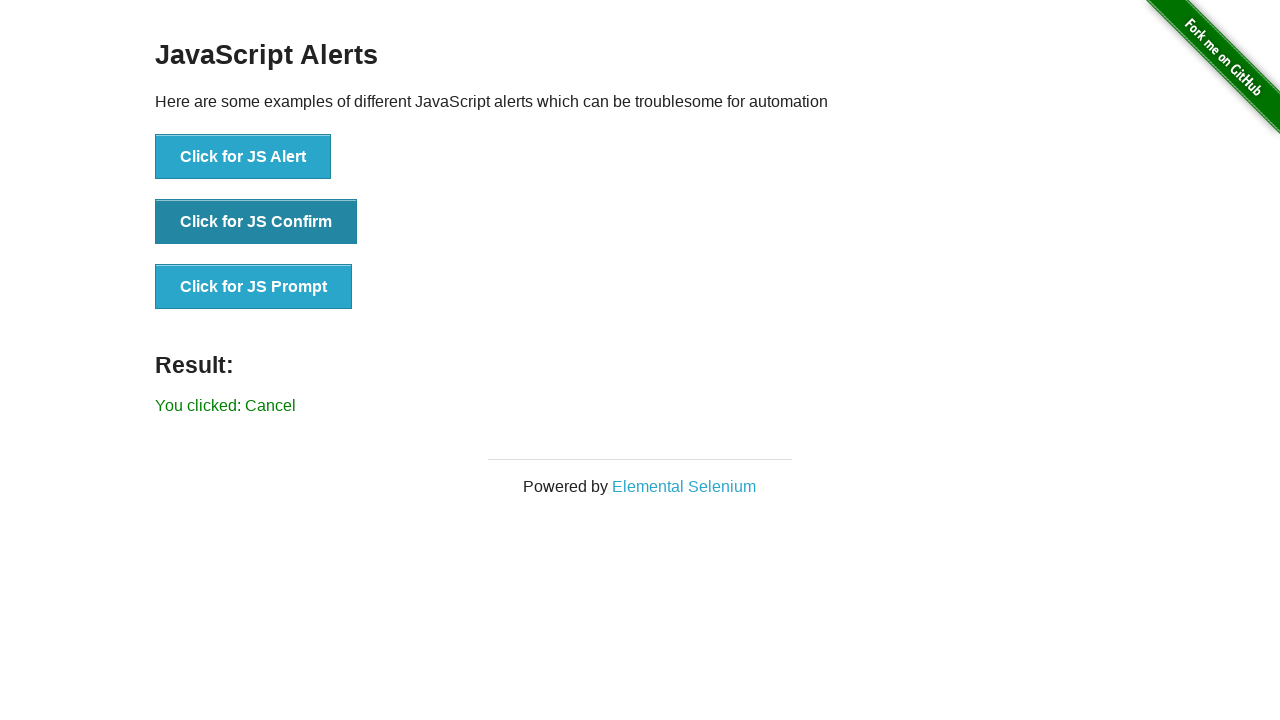

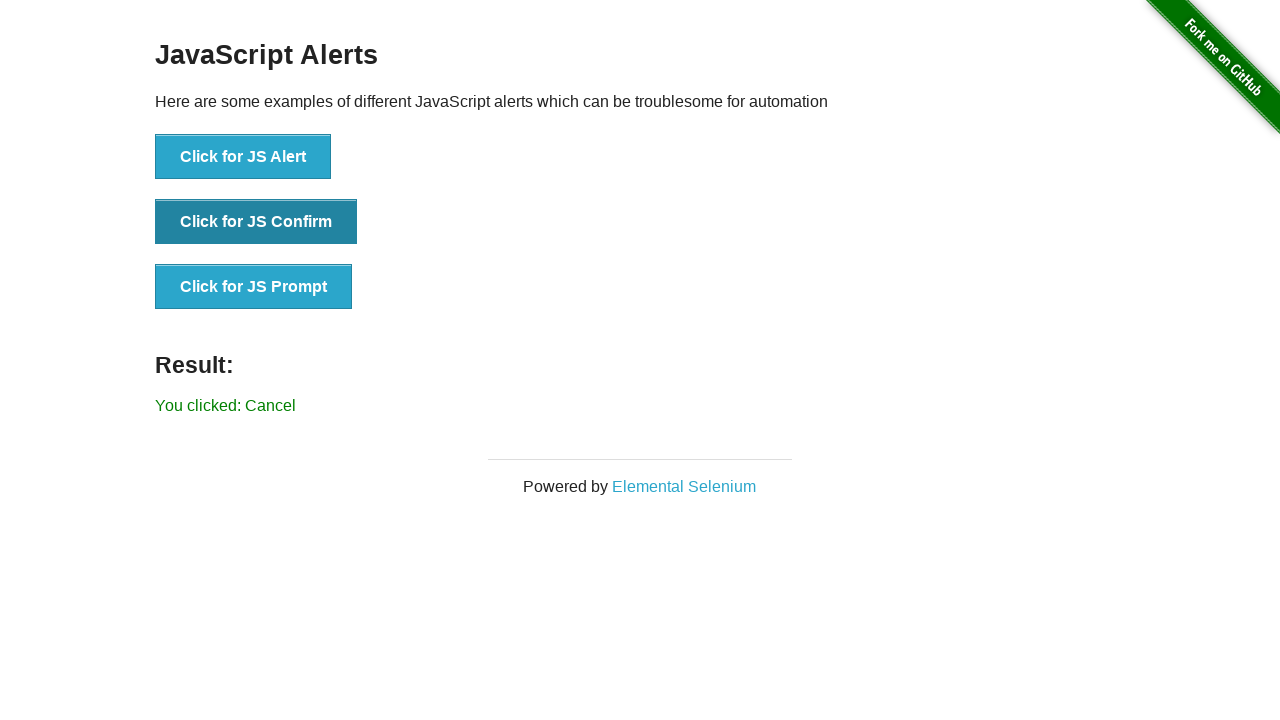